Tests the Add/Remove Elements functionality by clicking the Add Element button, verifying the Delete button appears, clicking Delete, and verifying the page heading is visible

Starting URL: https://the-internet.herokuapp.com/add_remove_elements/

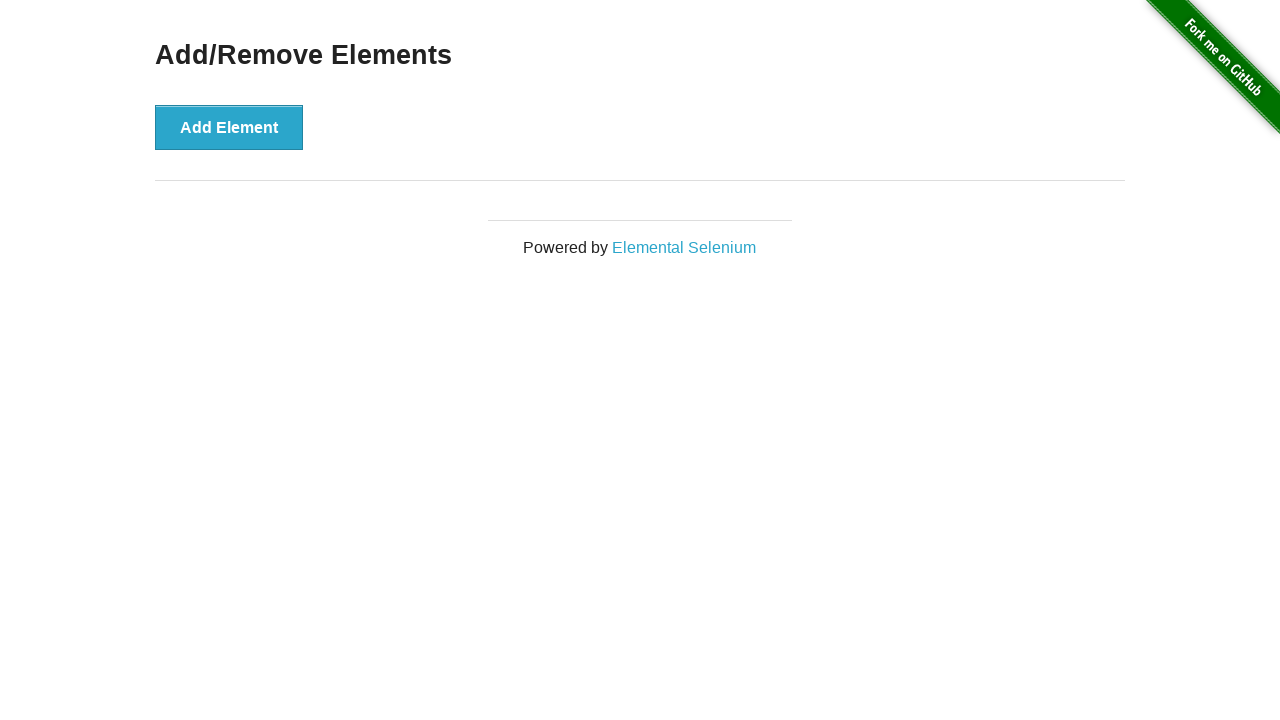

Clicked the Add Element button at (229, 127) on xpath=//*[text()='Add Element']
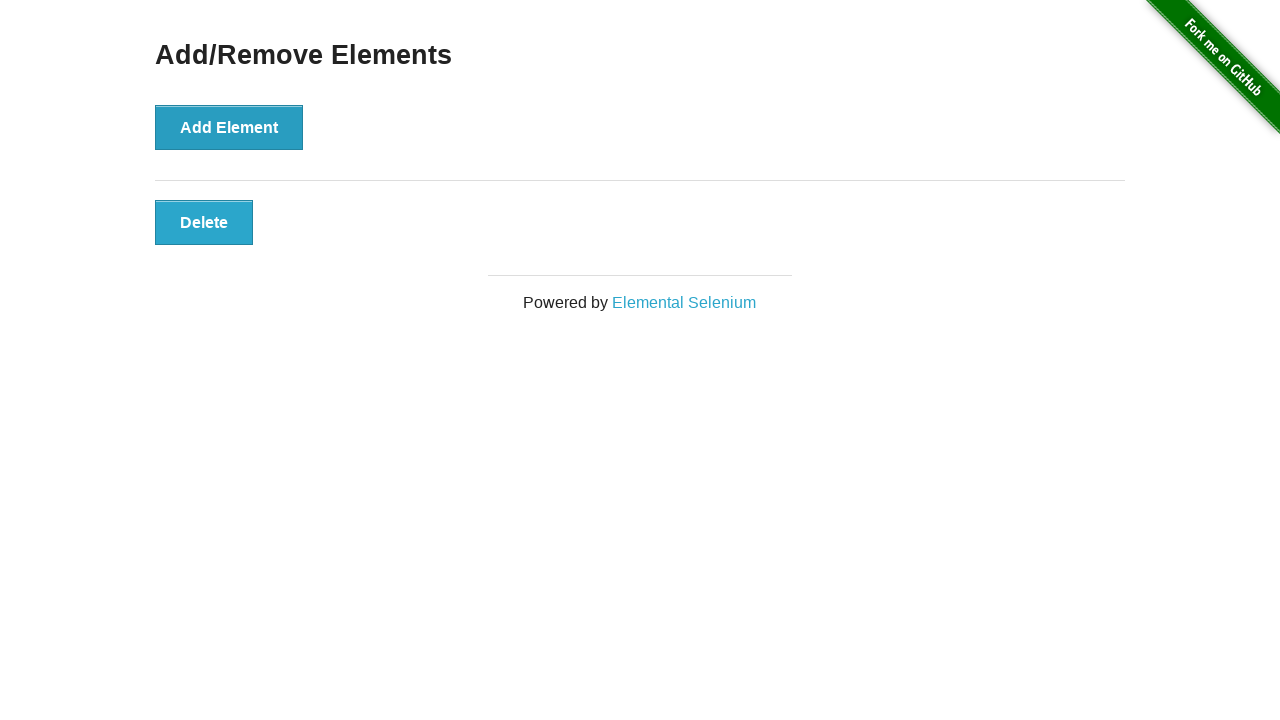

Delete button appeared after clicking Add Element
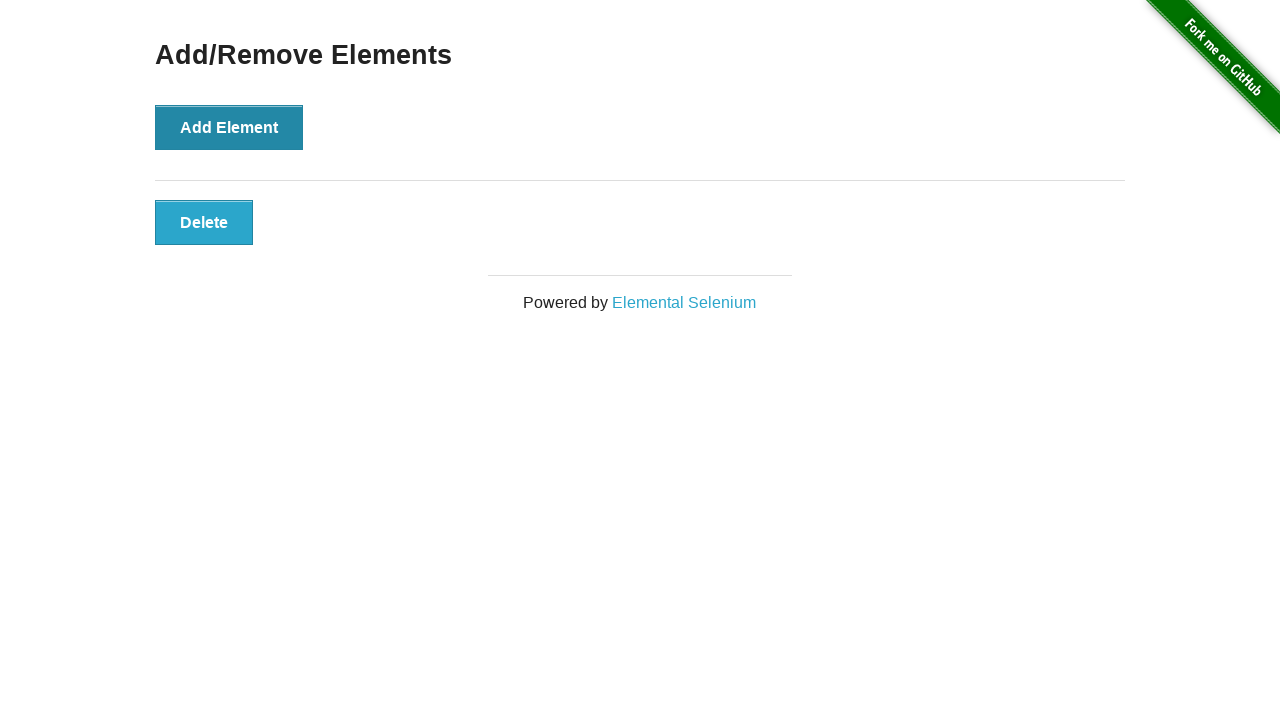

Clicked the Delete button at (204, 222) on xpath=//*[text()='Delete']
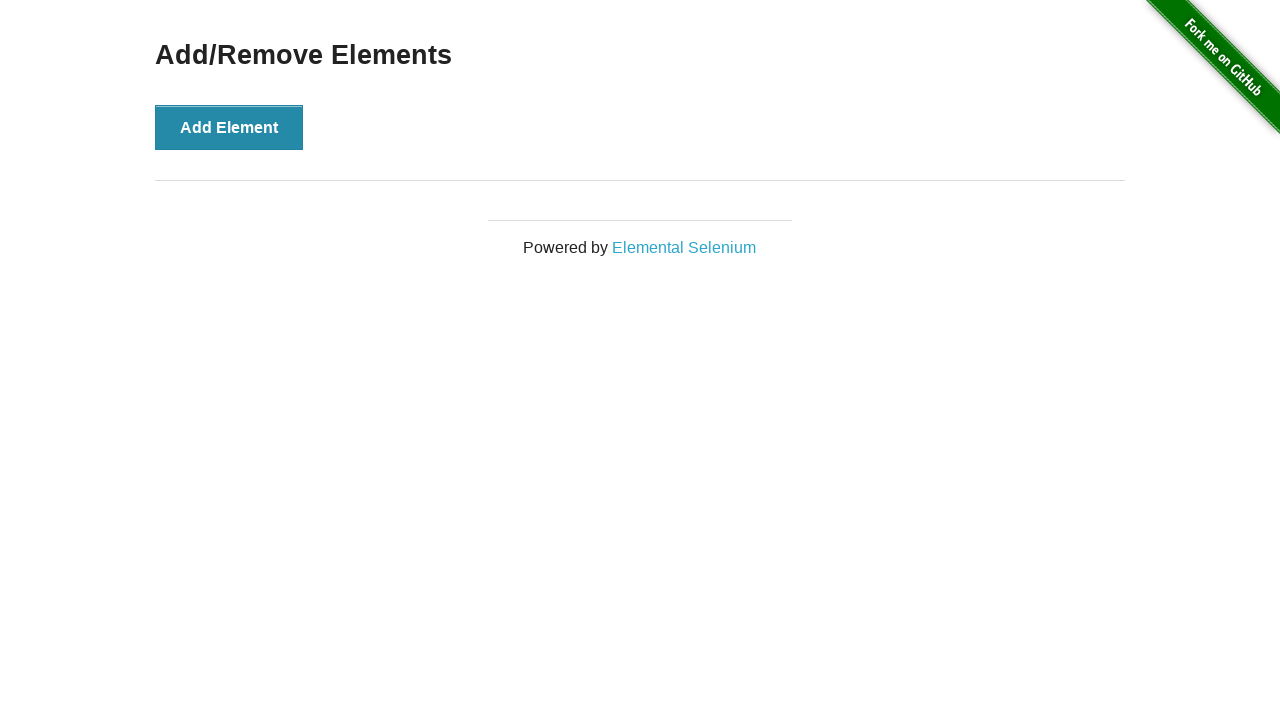

Verified the Add/Remove Elements heading is visible
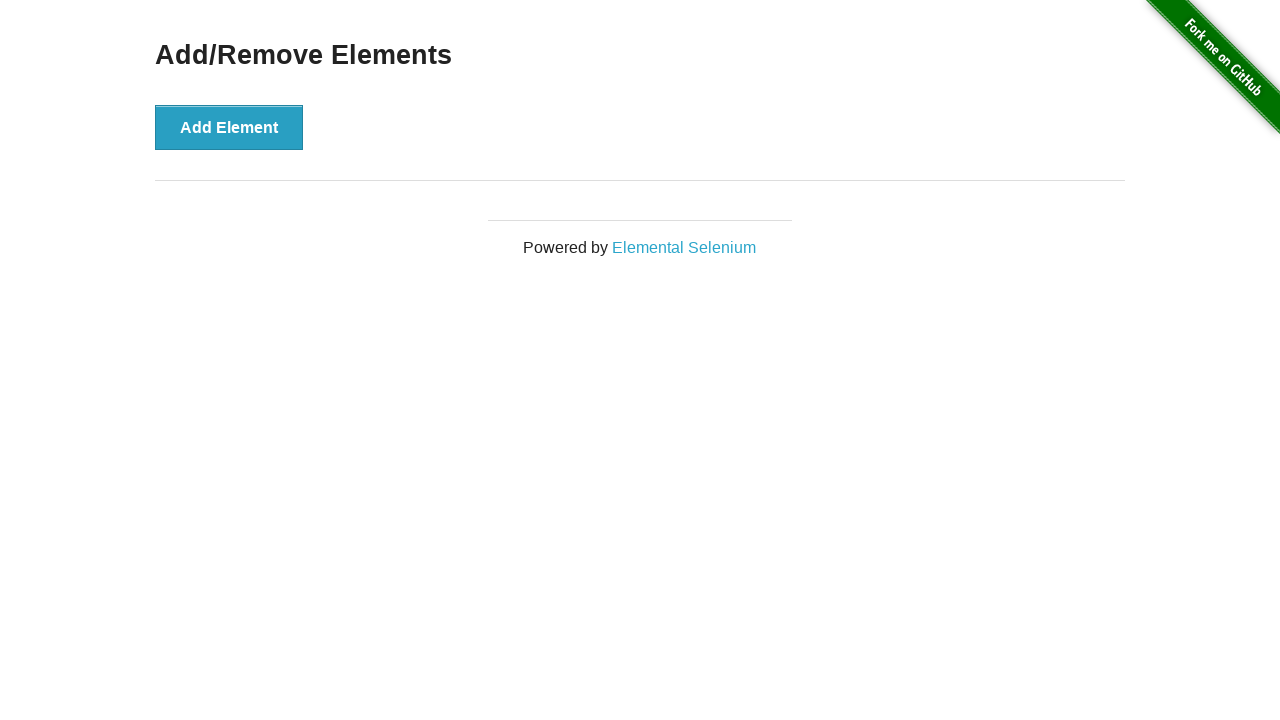

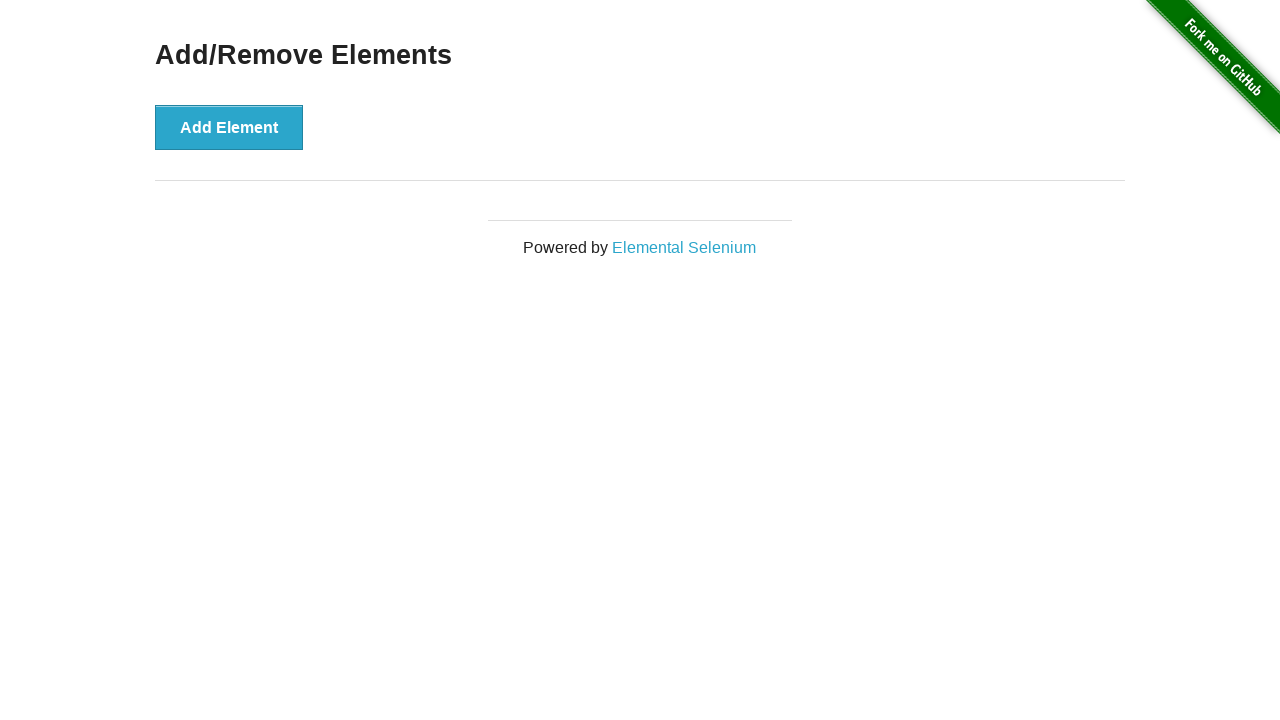